Opens a website and maximizes the browser window, demonstrating basic page load functionality

Starting URL: https://vctcpune.com/

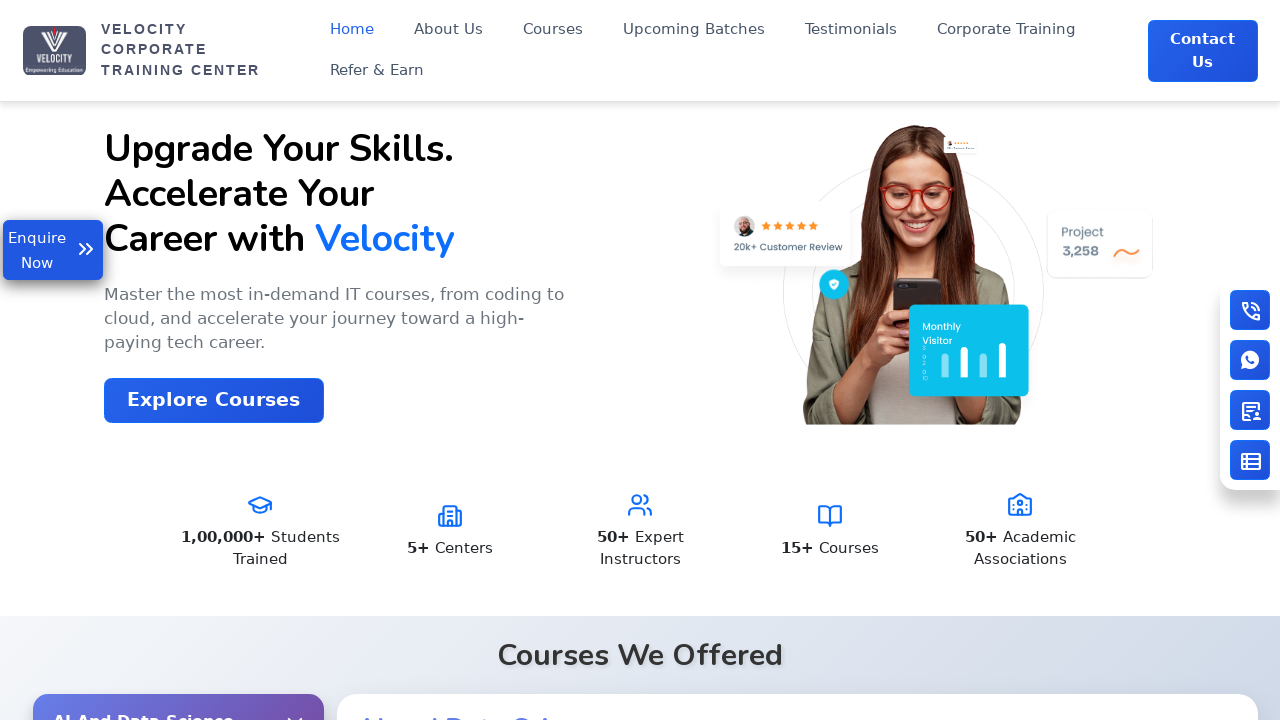

Maximized browser window to 1920x1080
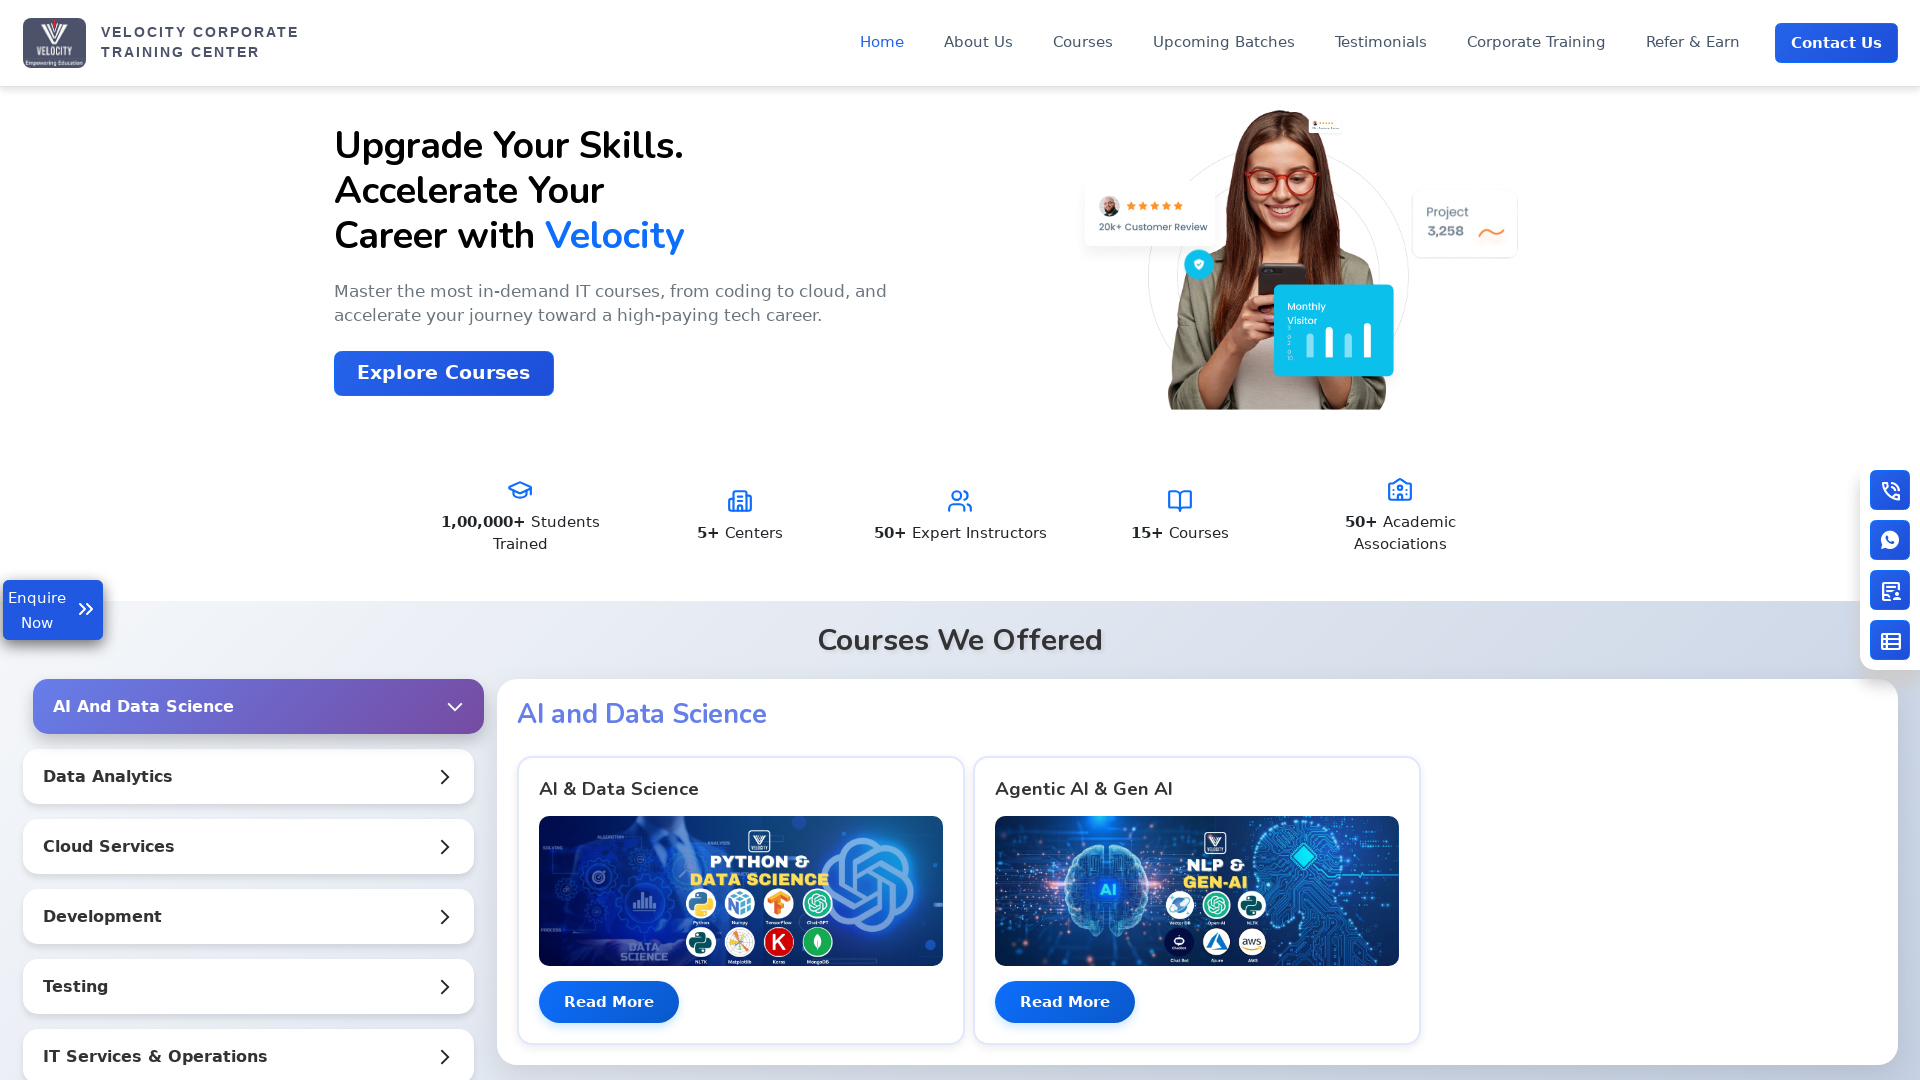

Page fully loaded and network idle
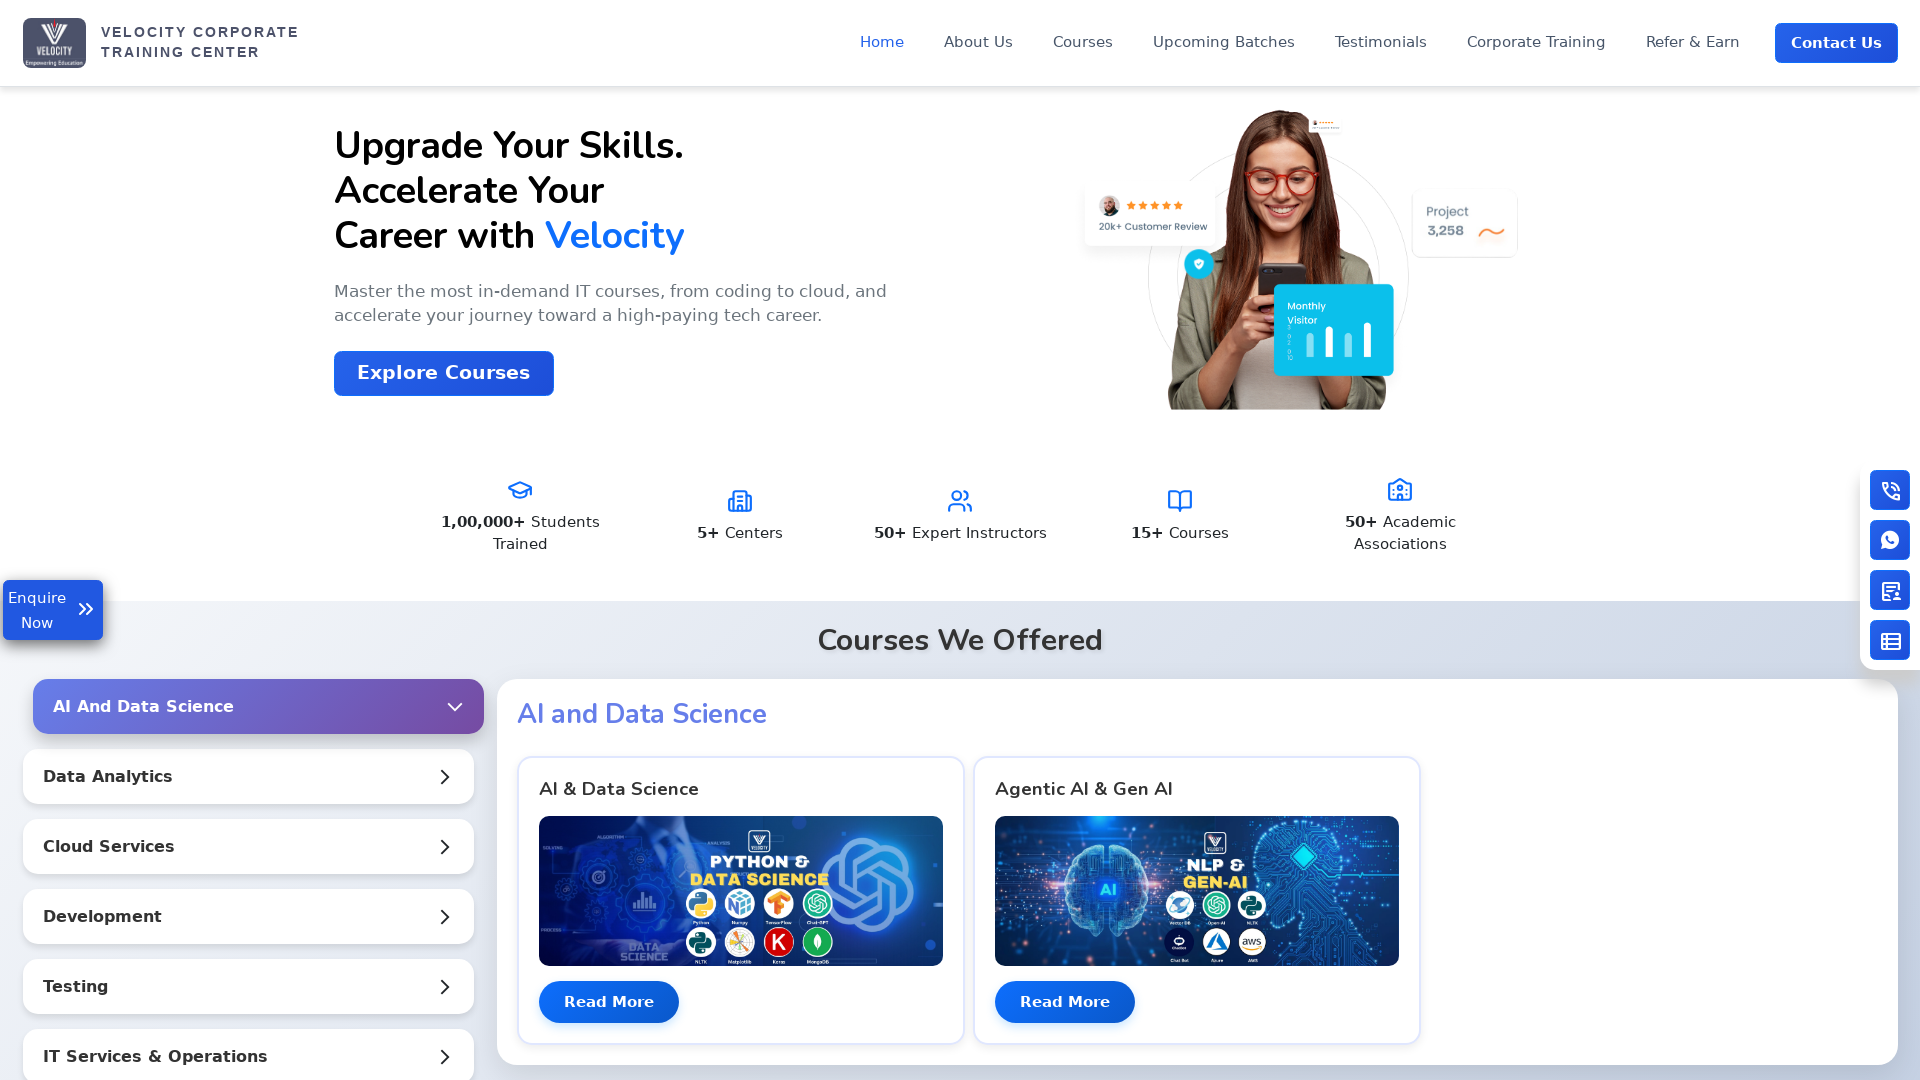

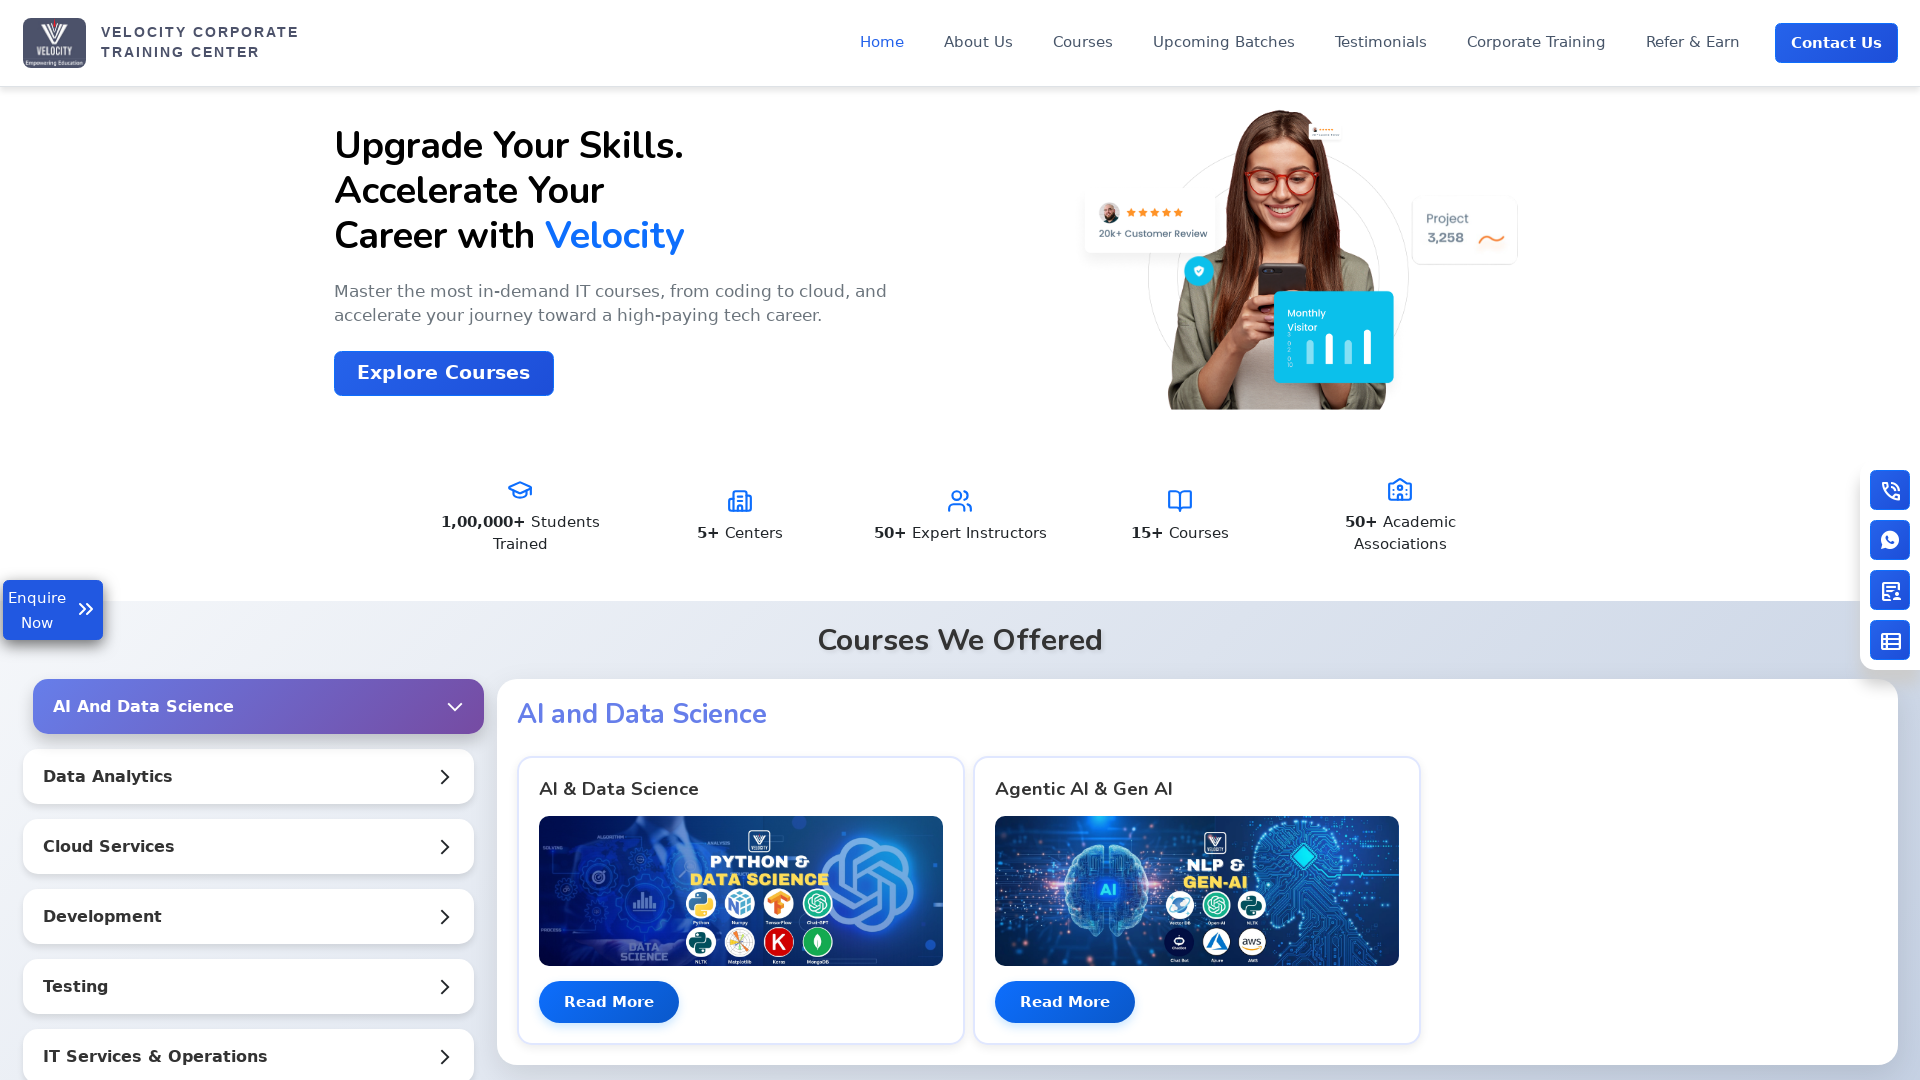